Tests the user registration form by filling in personal details including first name, last name, email, telephone, password, and selecting the newsletter option on an OpenCart registration page.

Starting URL: https://naveenautomationlabs.com/opencart/index.php?route=account/register

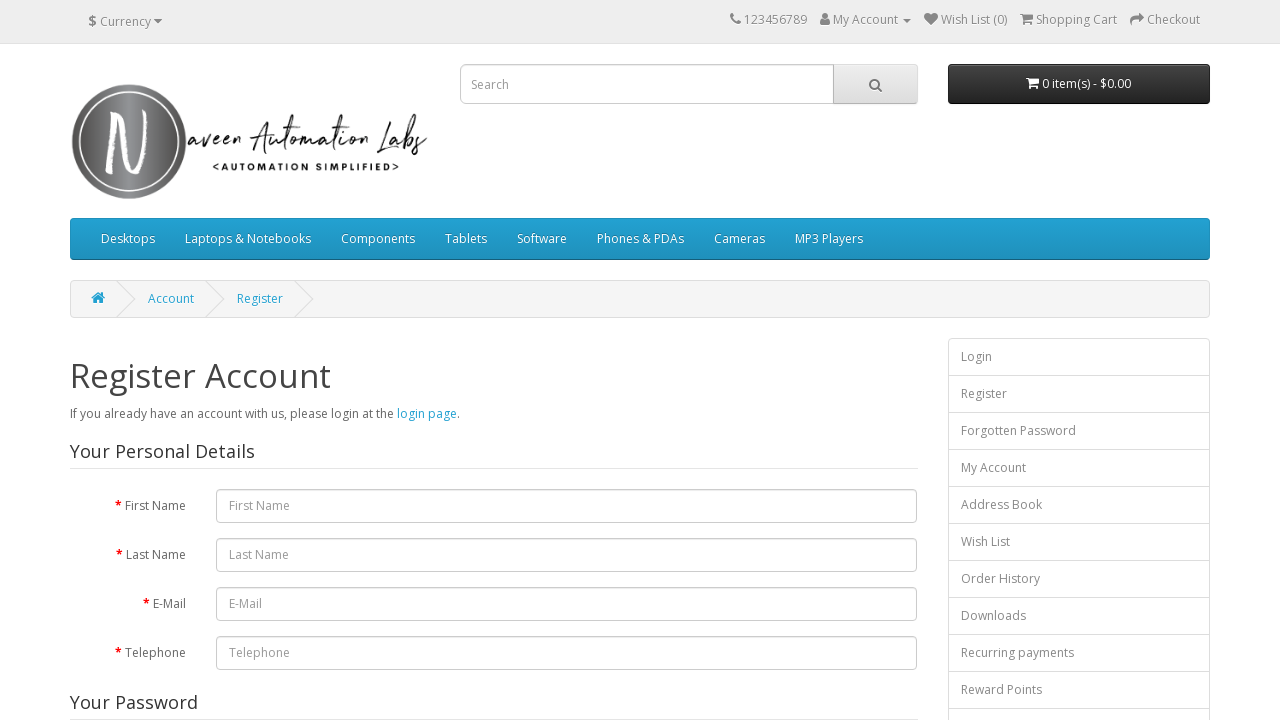

Filled first name field with 'Sarah' on #input-firstname
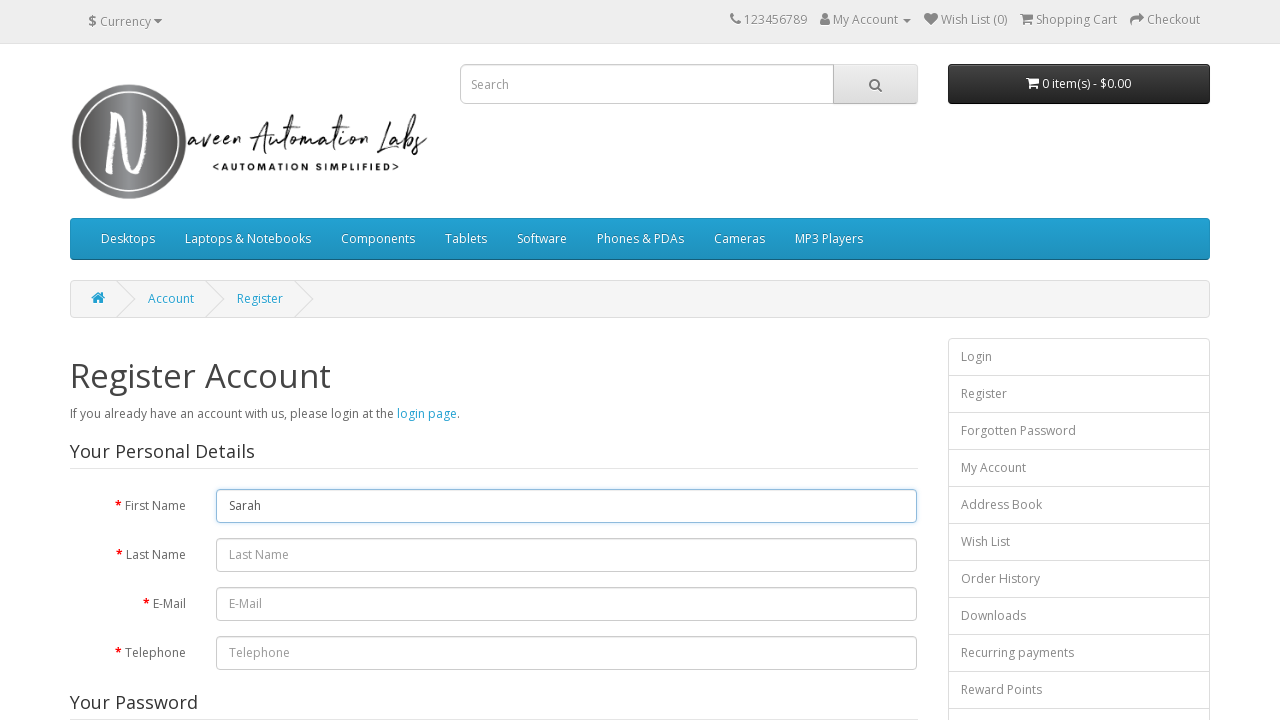

Filled last name field with 'Johnson' on #input-lastname
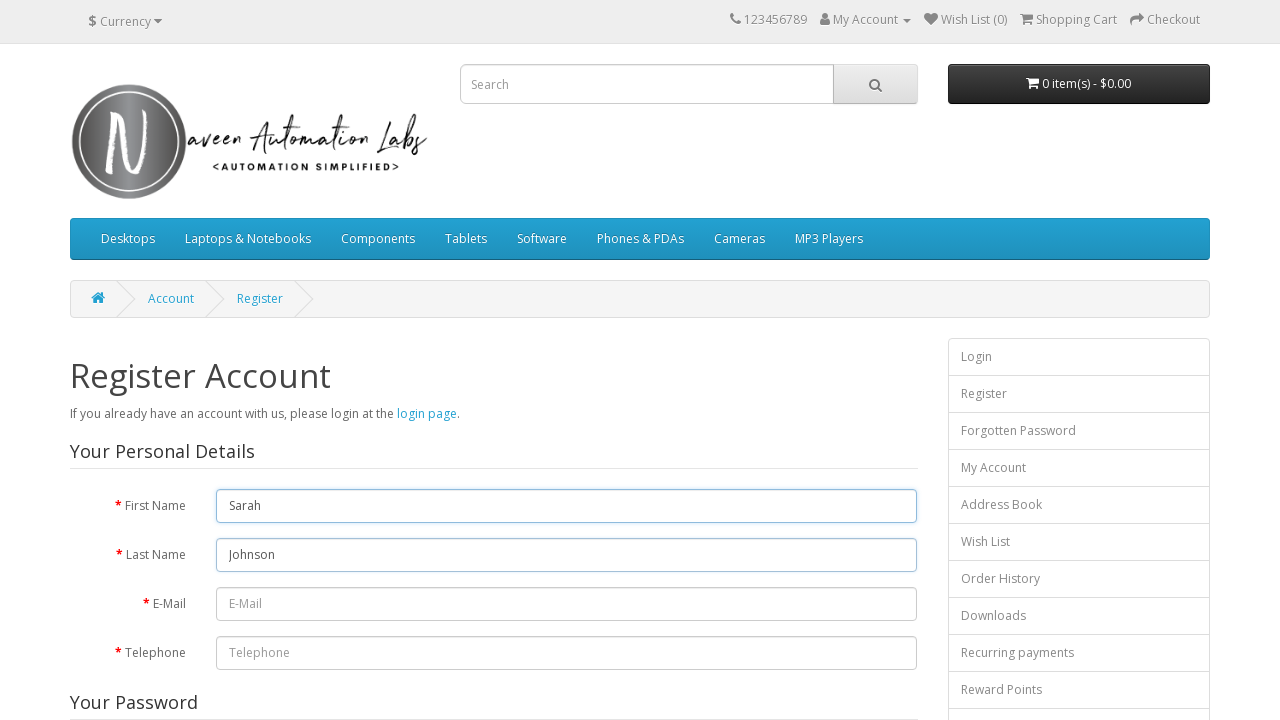

Filled email field with 'sarah.johnson.test847@example.com' on #input-email
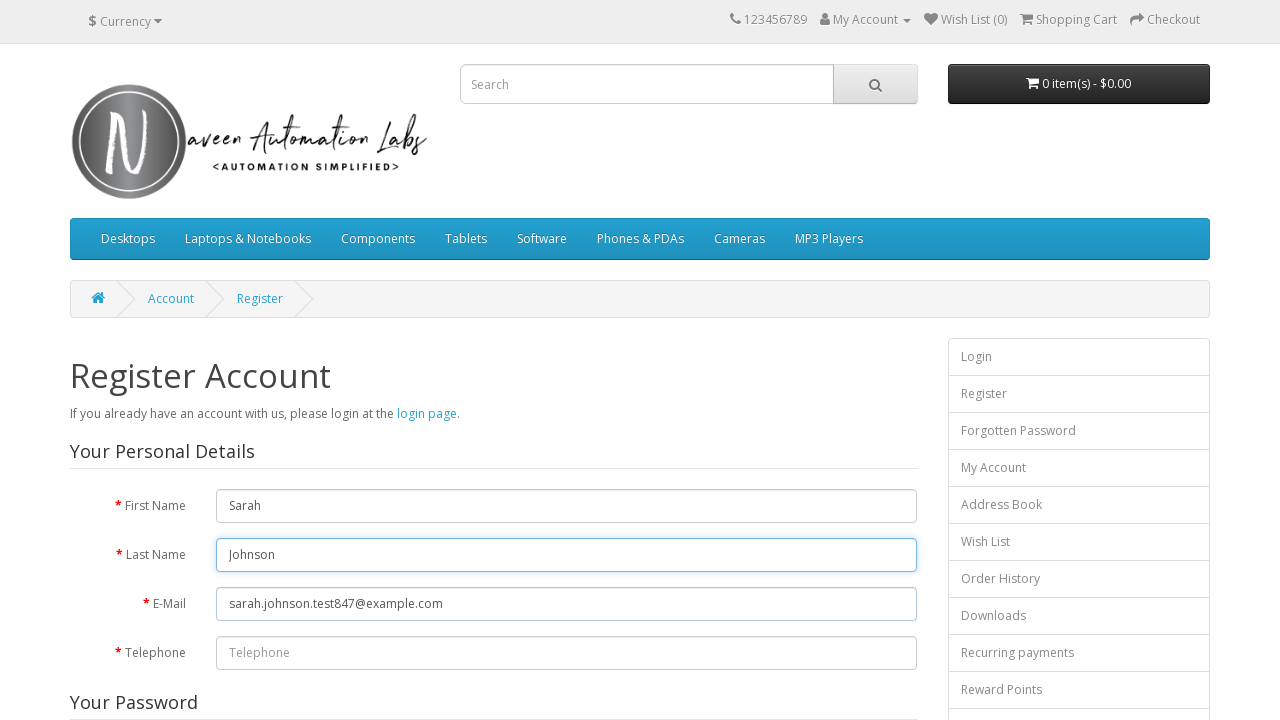

Filled telephone field with '5551234567' on #input-telephone
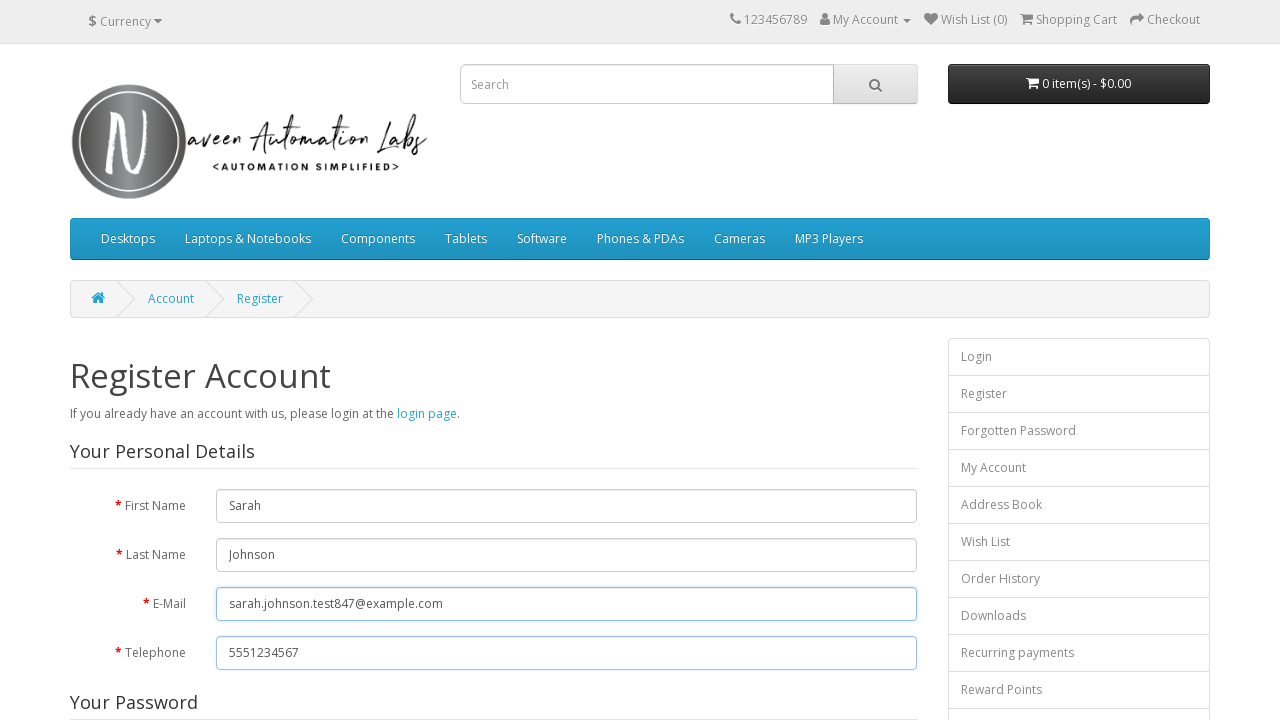

Filled password field with 'TestPass@456' on #input-password
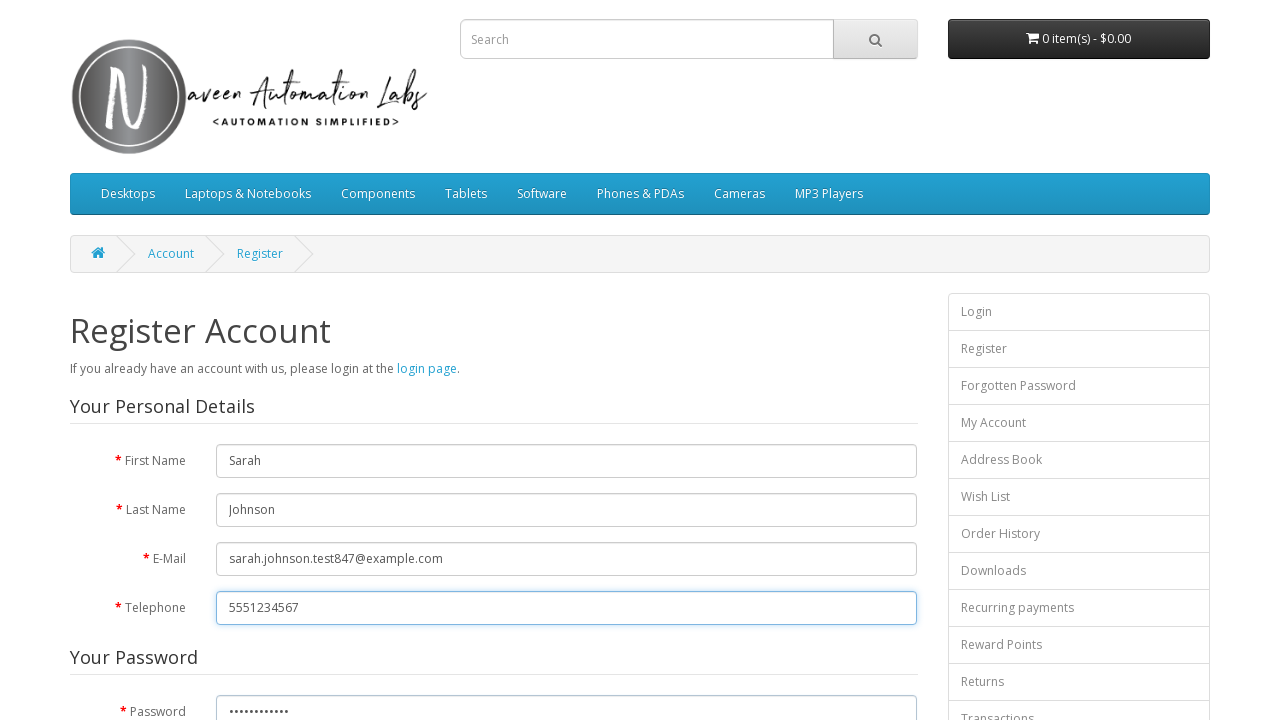

Filled confirm password field with 'TestPass@456' on #input-confirm
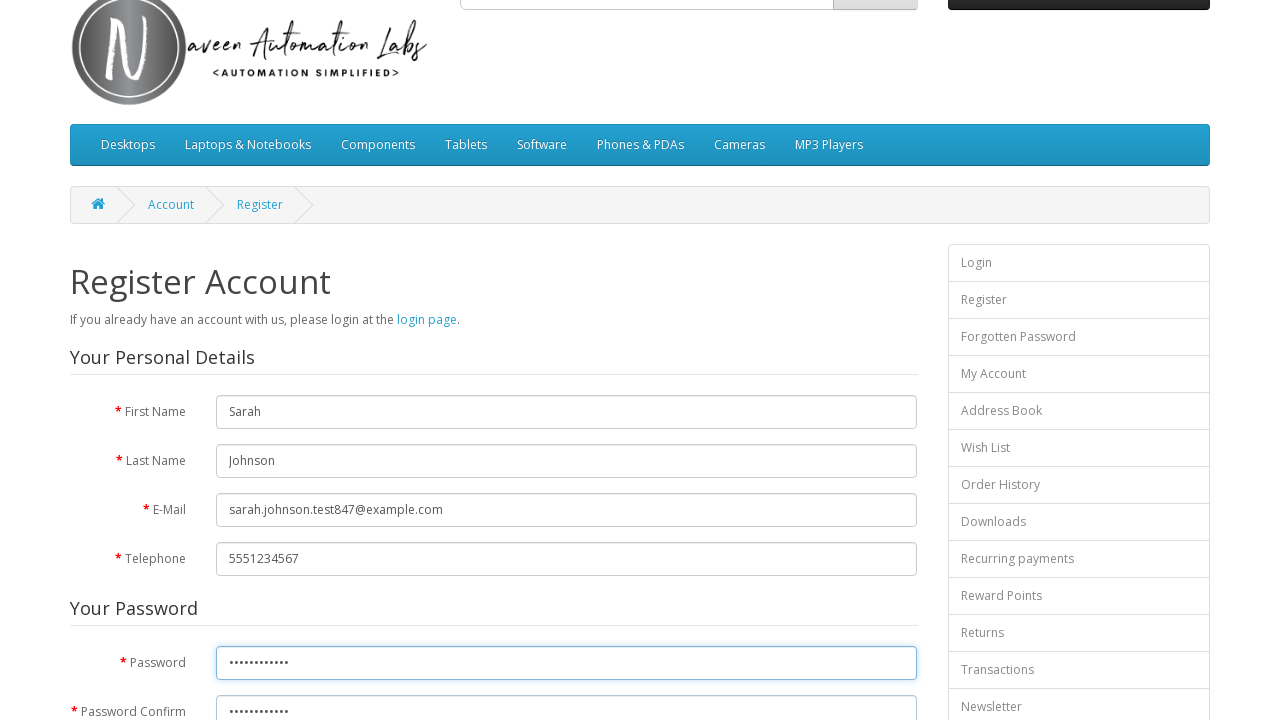

Selected newsletter subscription option at (223, 373) on input[name='newsletter'][value='1']
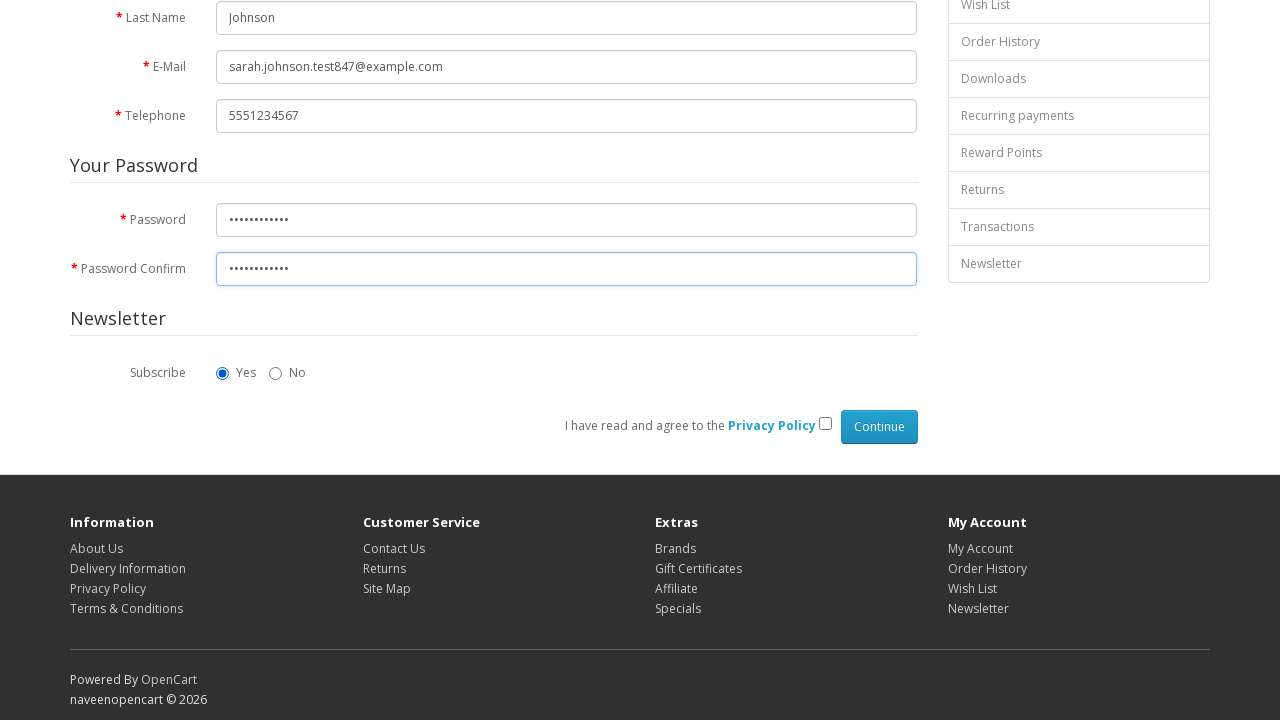

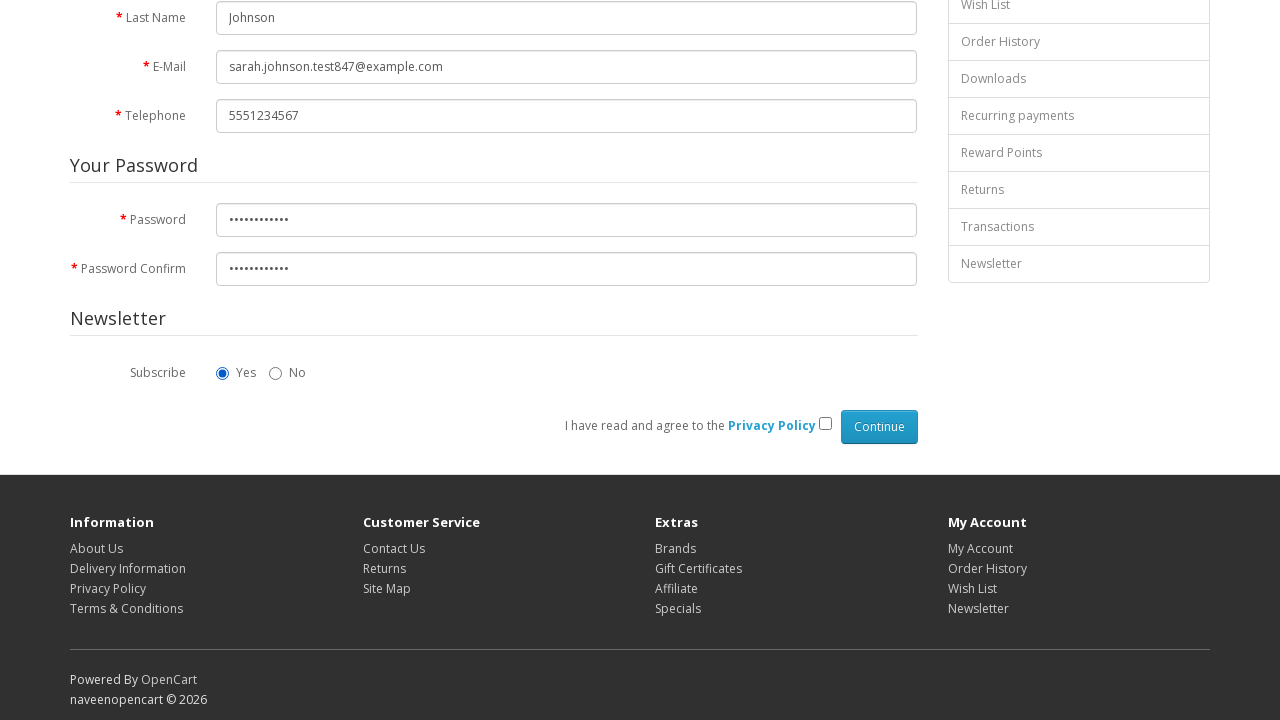